Tests slider input by moving it to a specific value

Starting URL: https://demoqa.com/slider

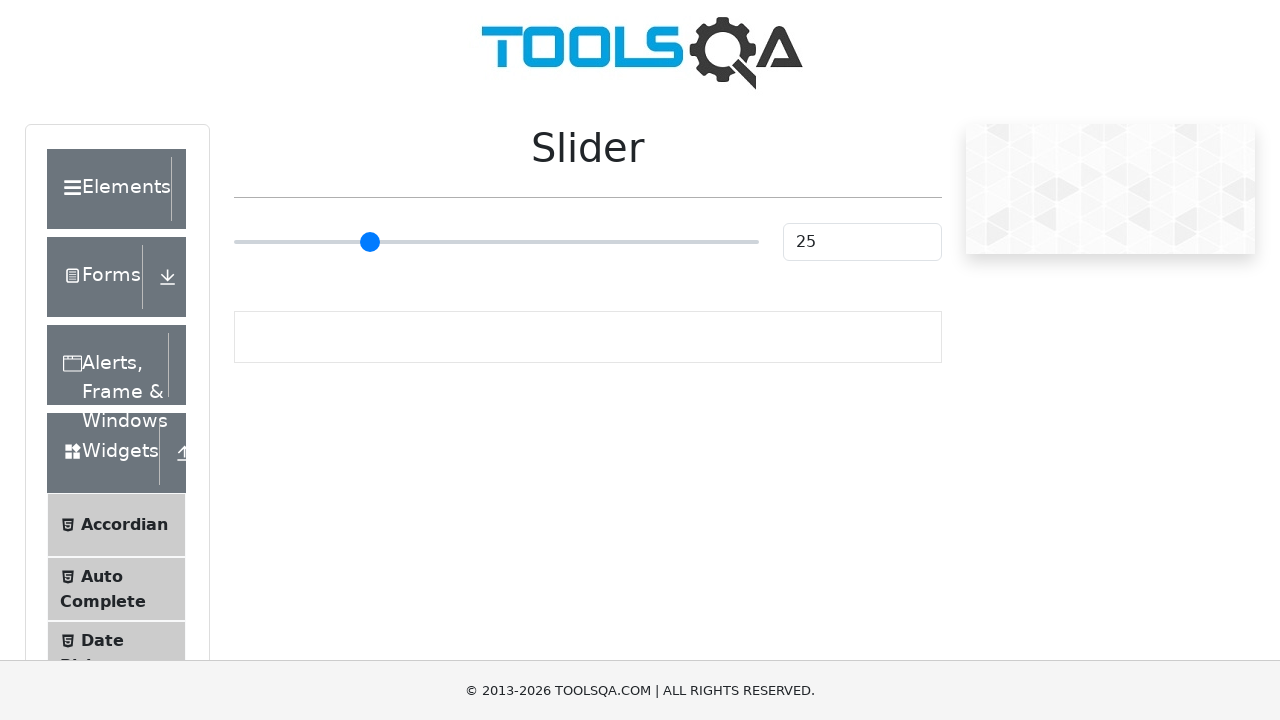

Navigated to slider demo page
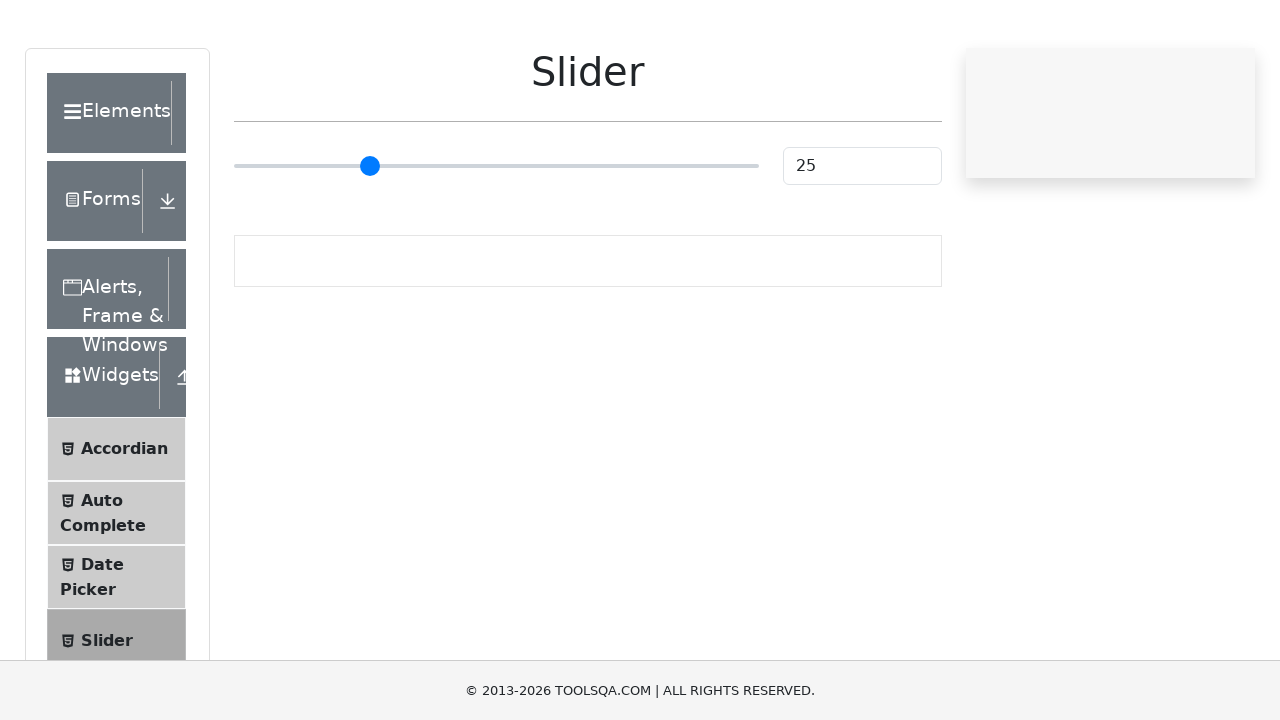

Located slider input element
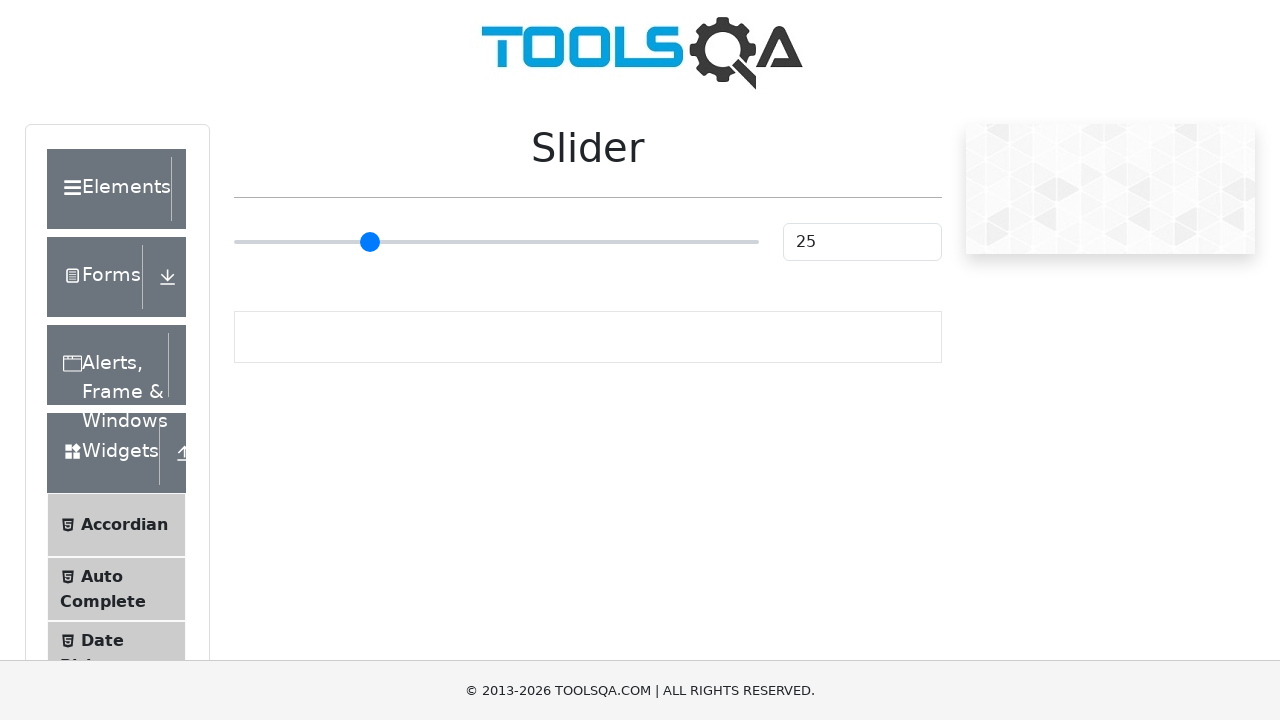

Moved slider to value 90 using stepUp on input[type='range']
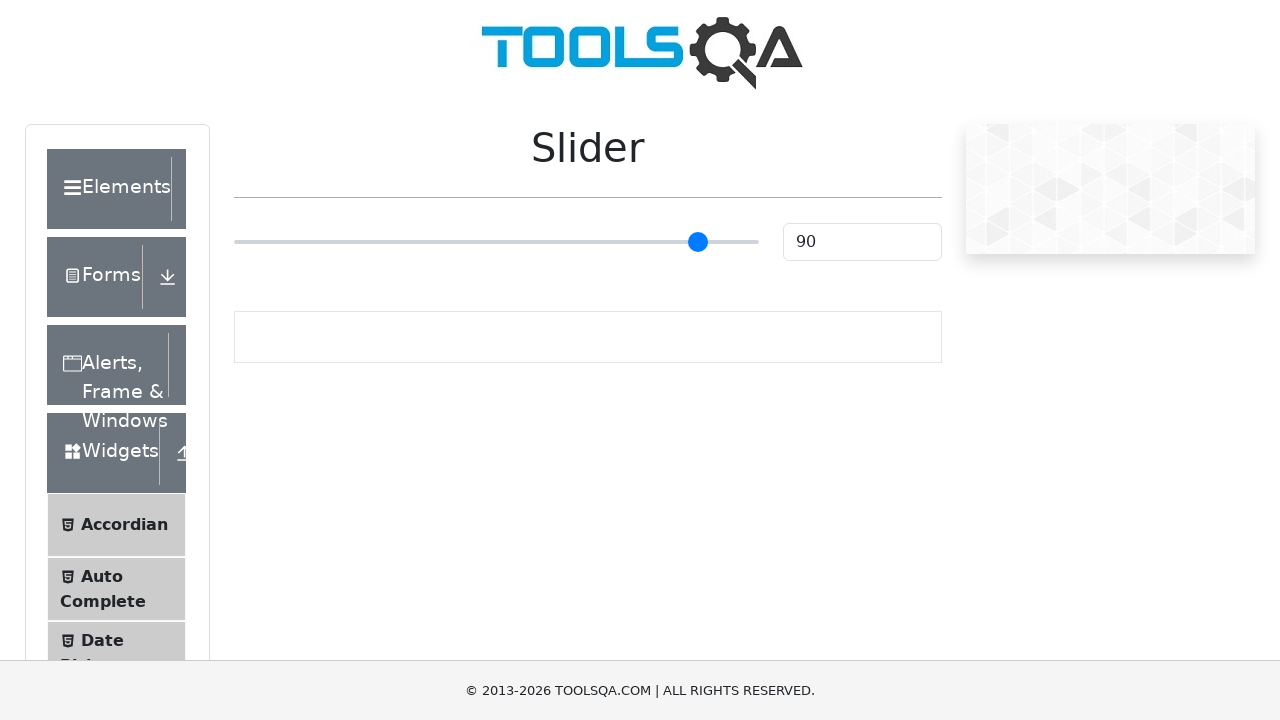

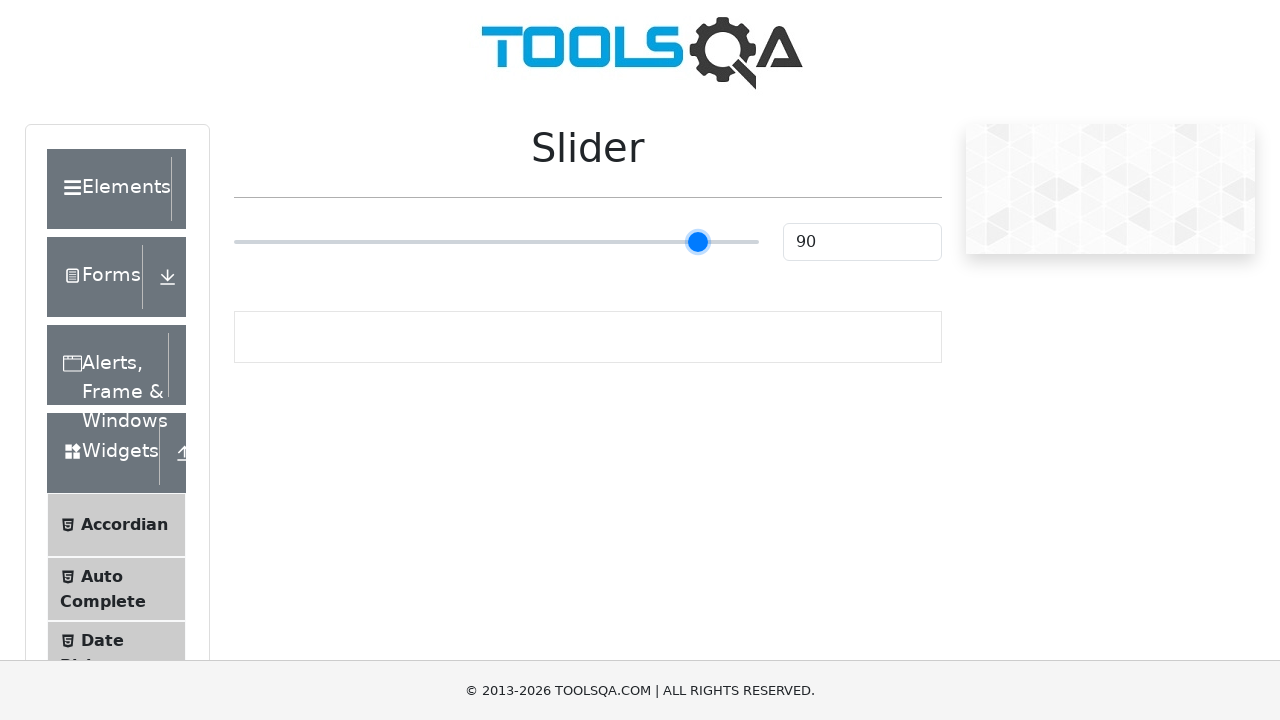